Tests window handling by clicking a button to open a new window, switching to the child window to read content, then switching back to parent window and clicking Home link

Starting URL: https://www.hyrtutorials.com/p/window-handles-practice.html

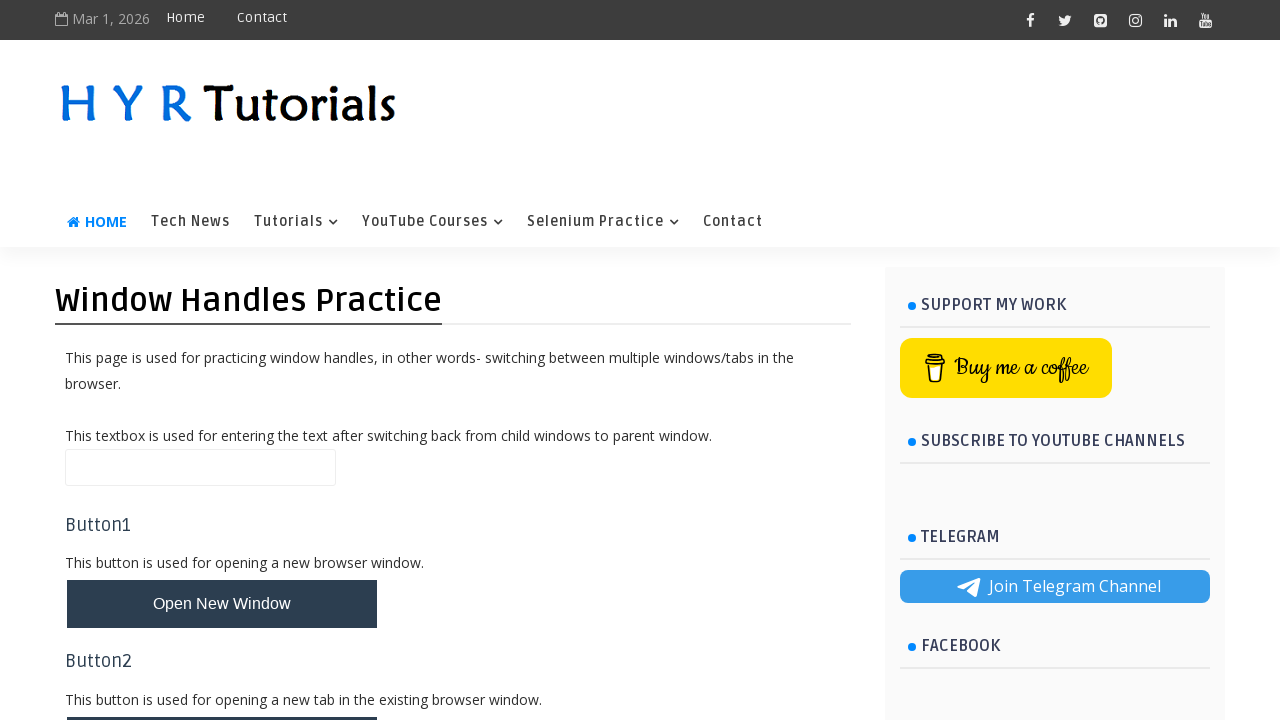

Clicked button to open new window at (222, 604) on #newWindowBtn
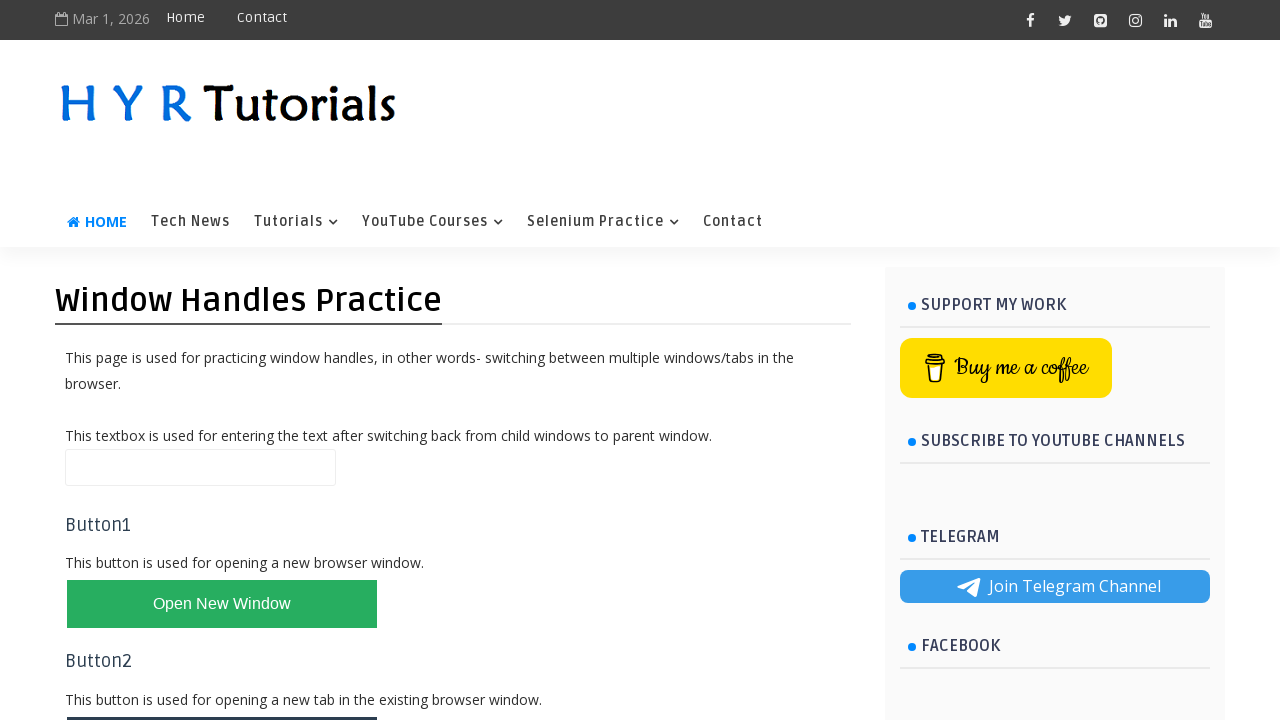

New child window opened and captured
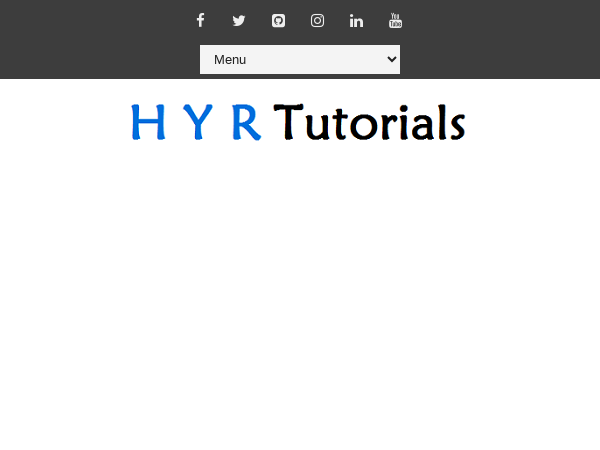

Child window loaded and heading element found
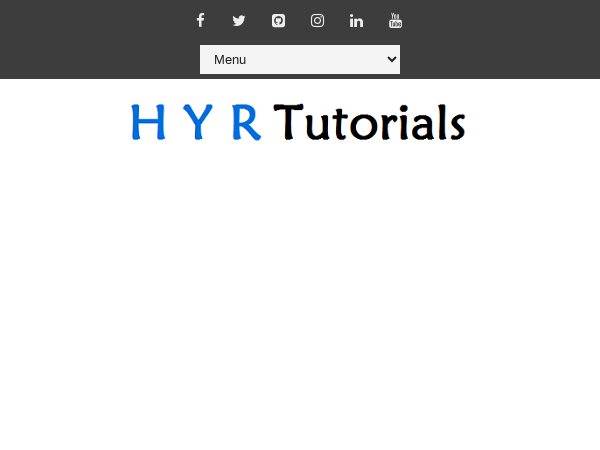

Read heading text from child window: 'Basic Controls in HTML'
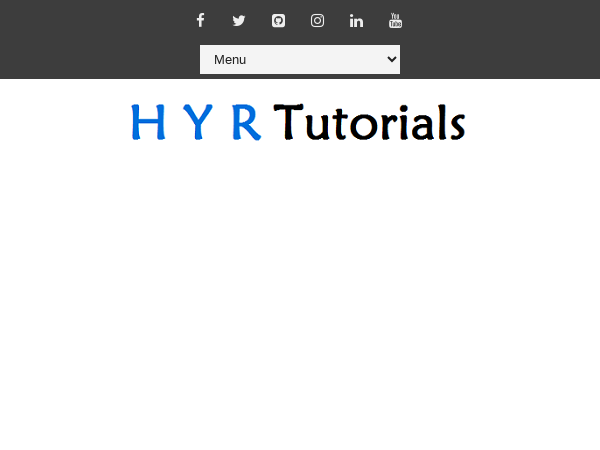

Switched back to parent window
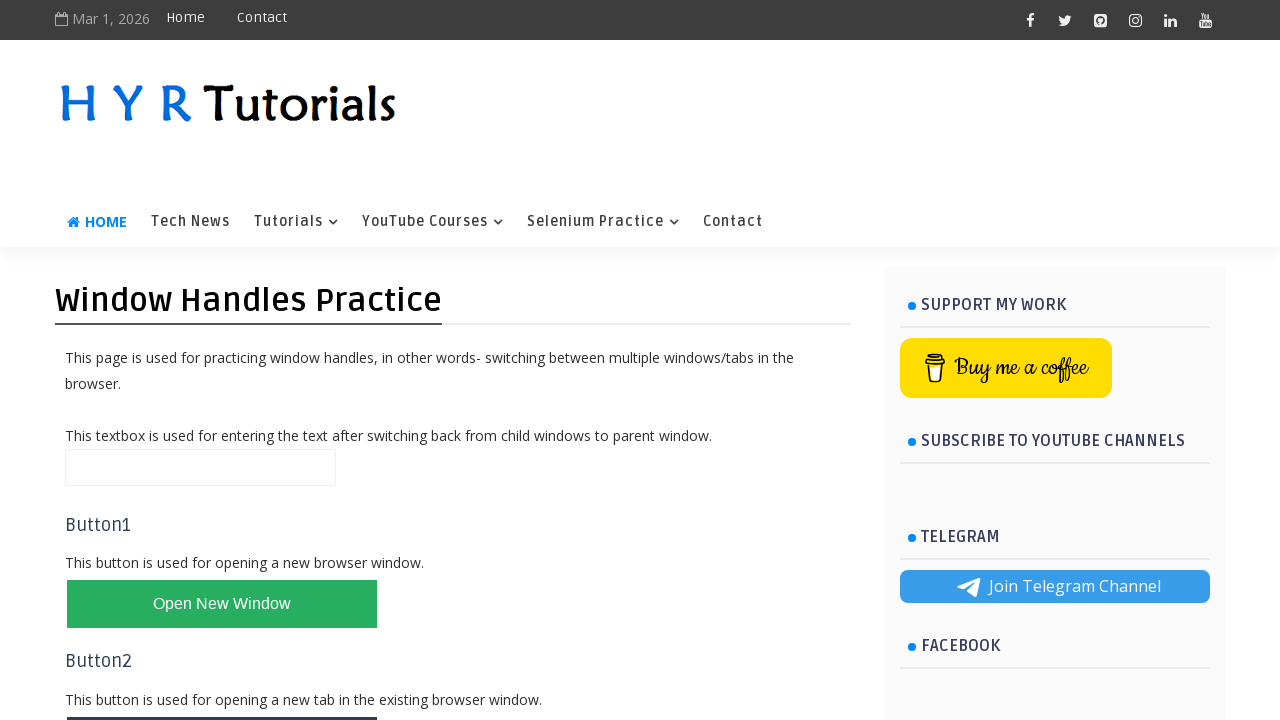

Clicked Home link in parent window at (186, 18) on xpath=//a[text()='Home']
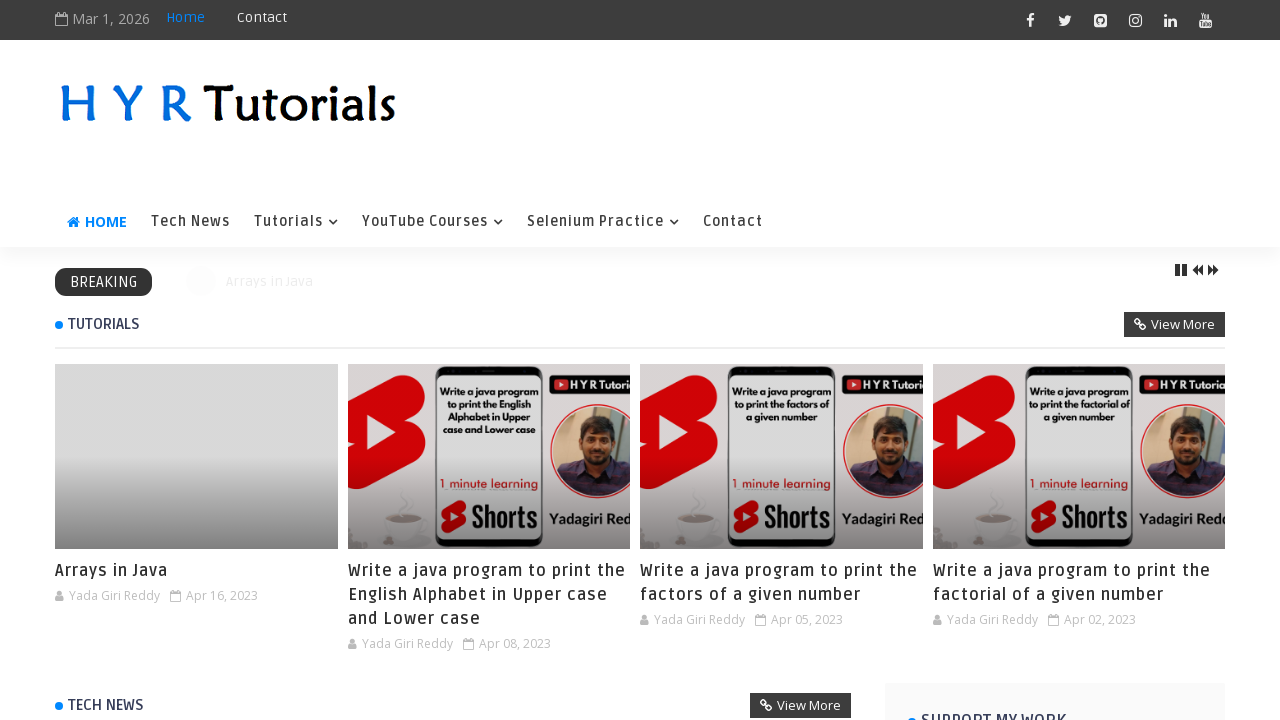

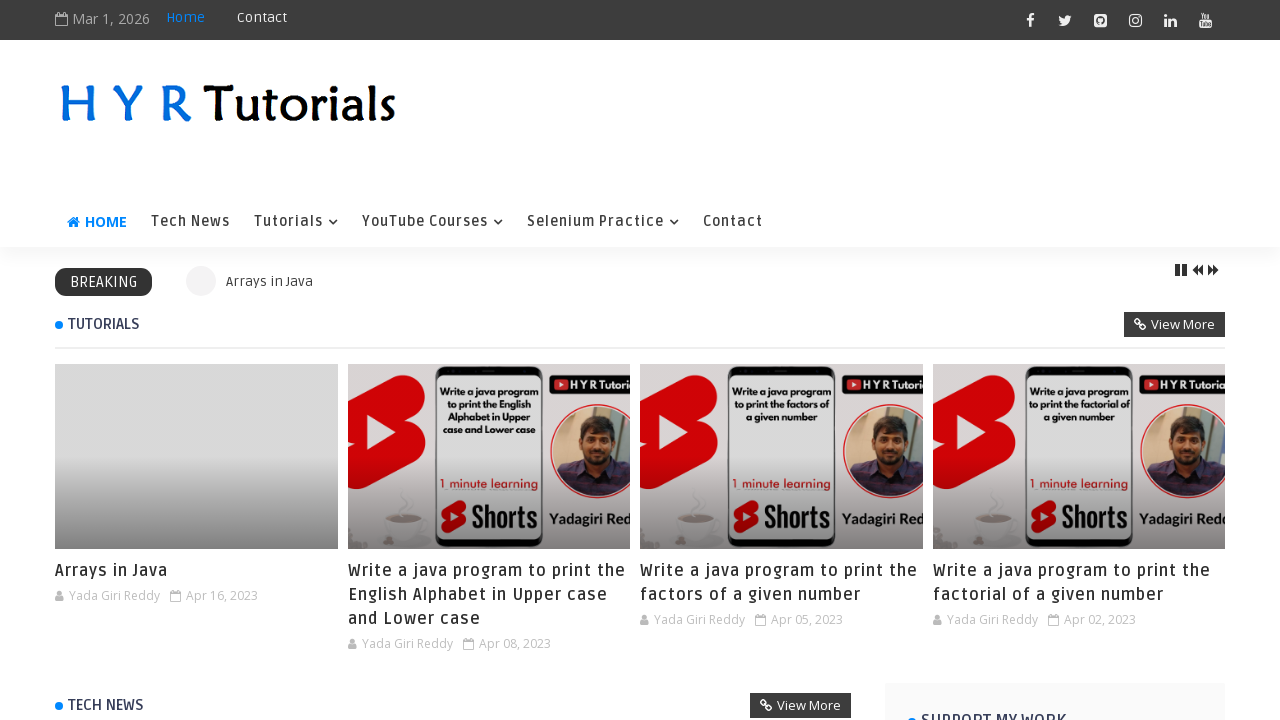